Tests pagination functionality by clicking through pages to find a product containing "Rice" and retrieves its price

Starting URL: https://rahulshettyacademy.com/seleniumPractise/#/offers

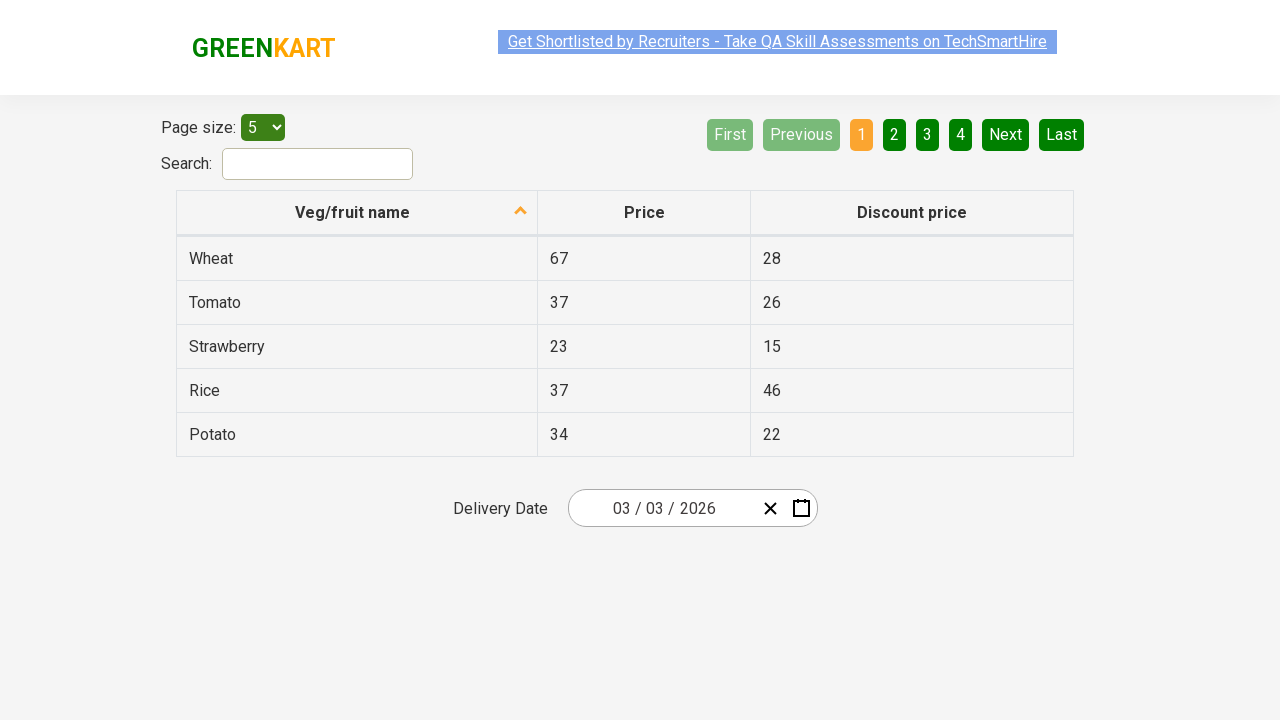

Clicked first column header to sort at (357, 213) on xpath=//tr/th[1]
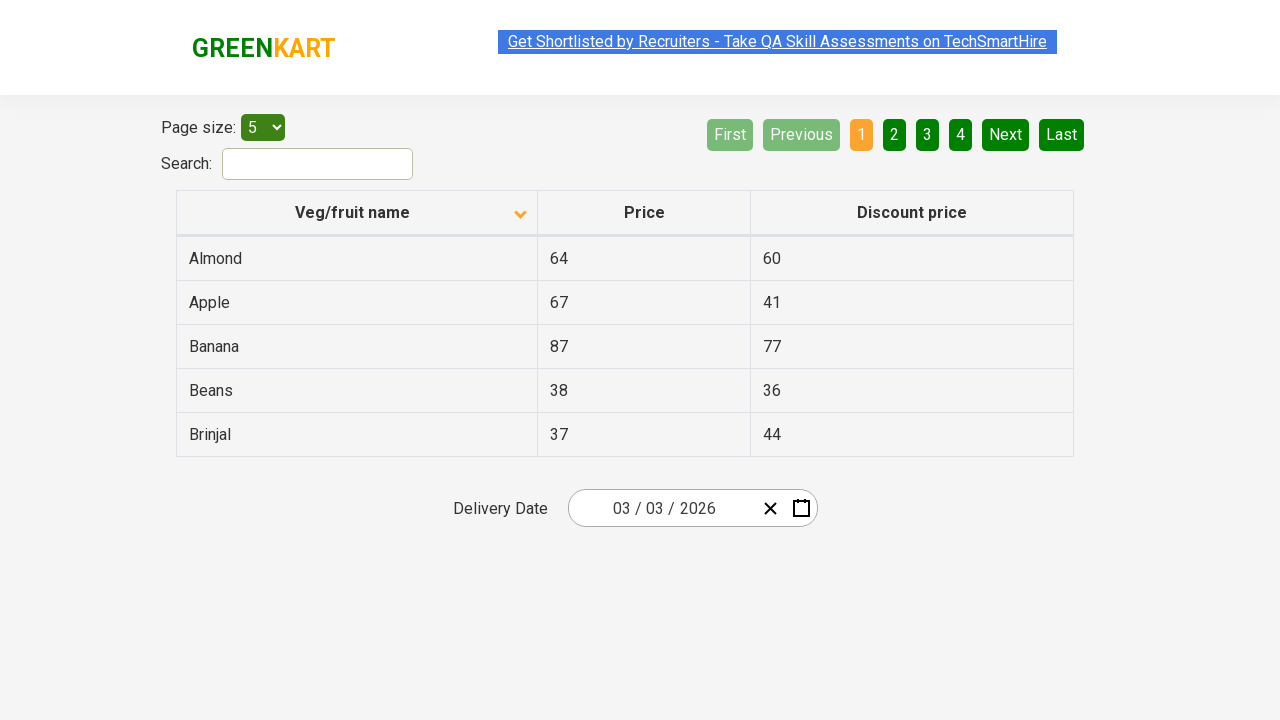

Table loaded and first data cell appeared
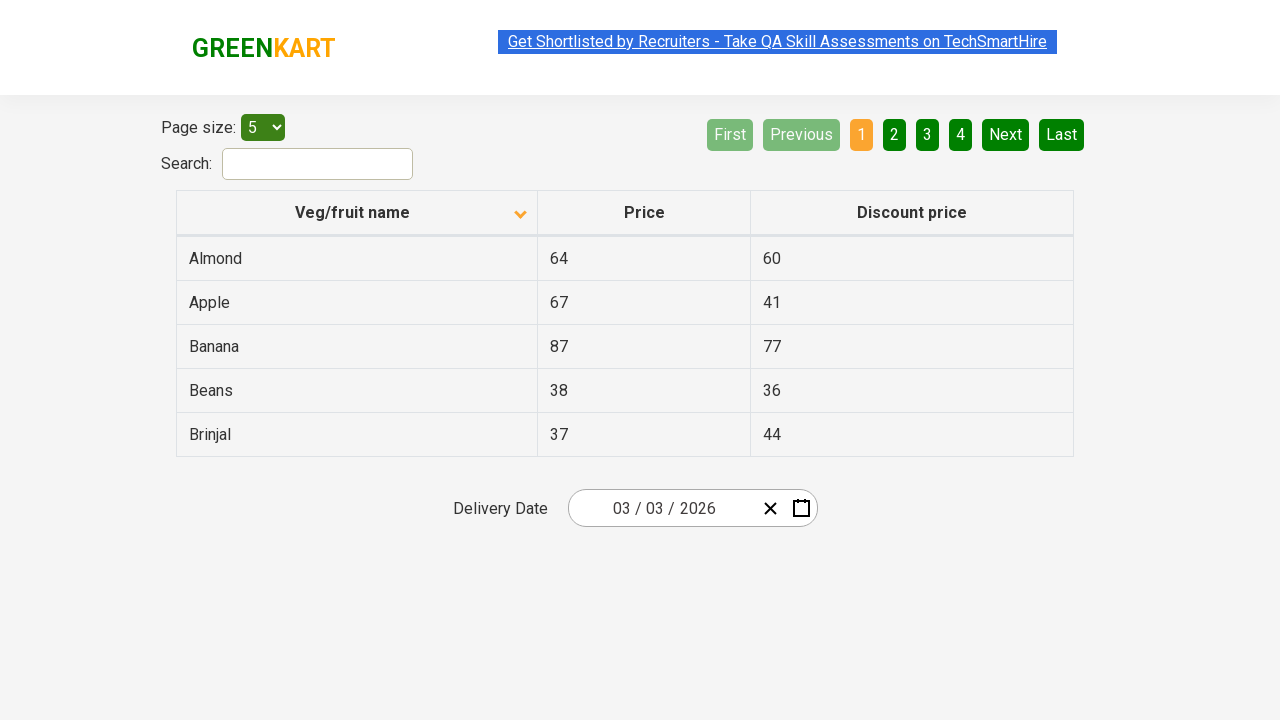

Retrieved 5 product rows from current page
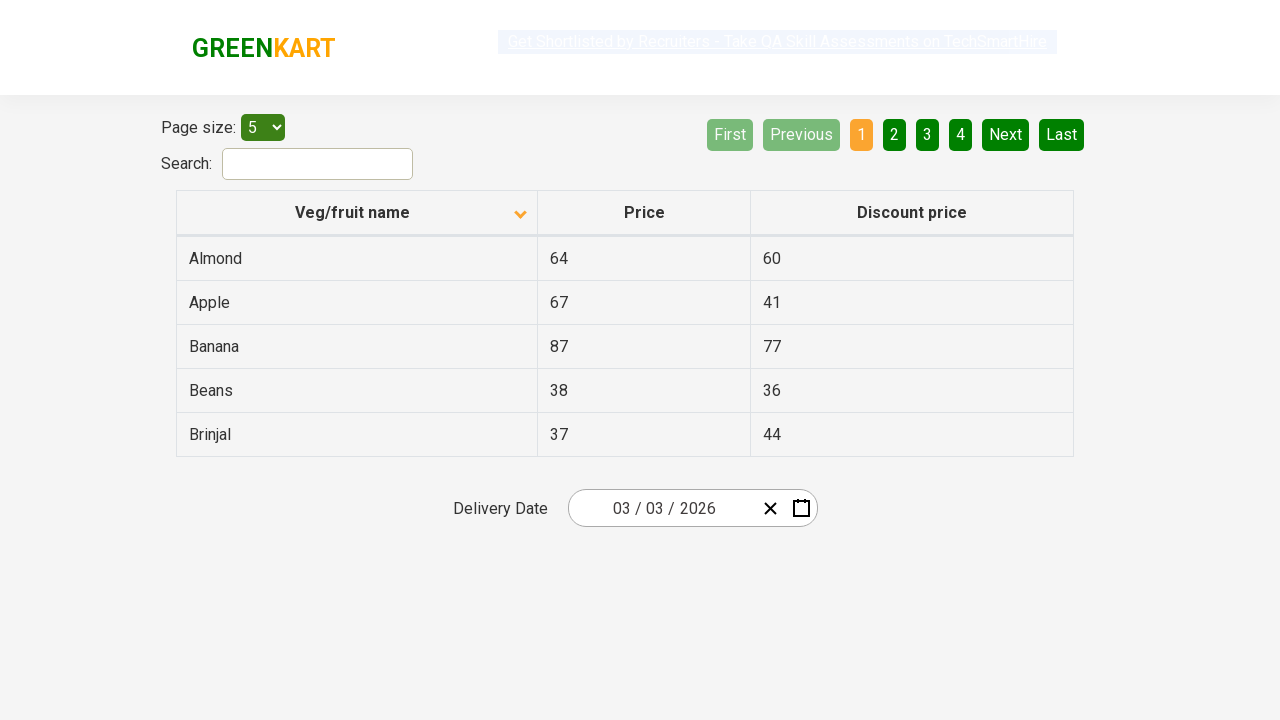

Clicked 'Next' button to navigate to next page at (1006, 134) on [aria-label='Next']
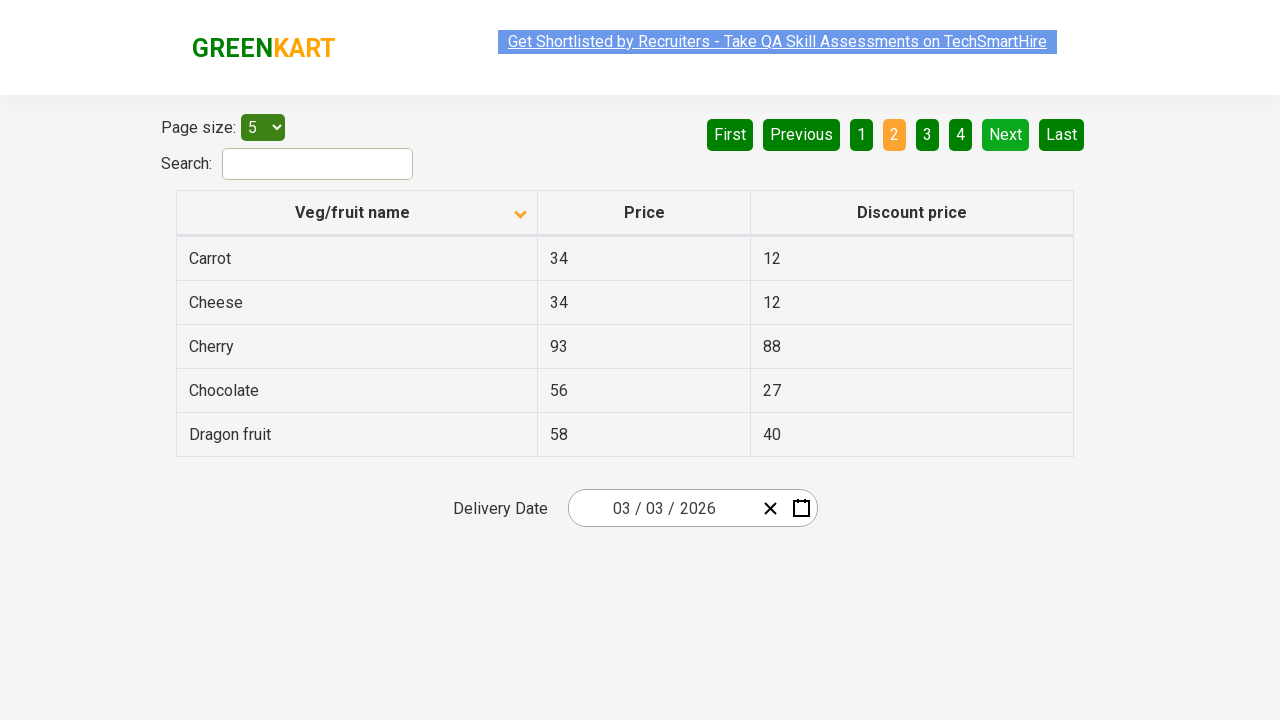

Waited for page transition after clicking Next
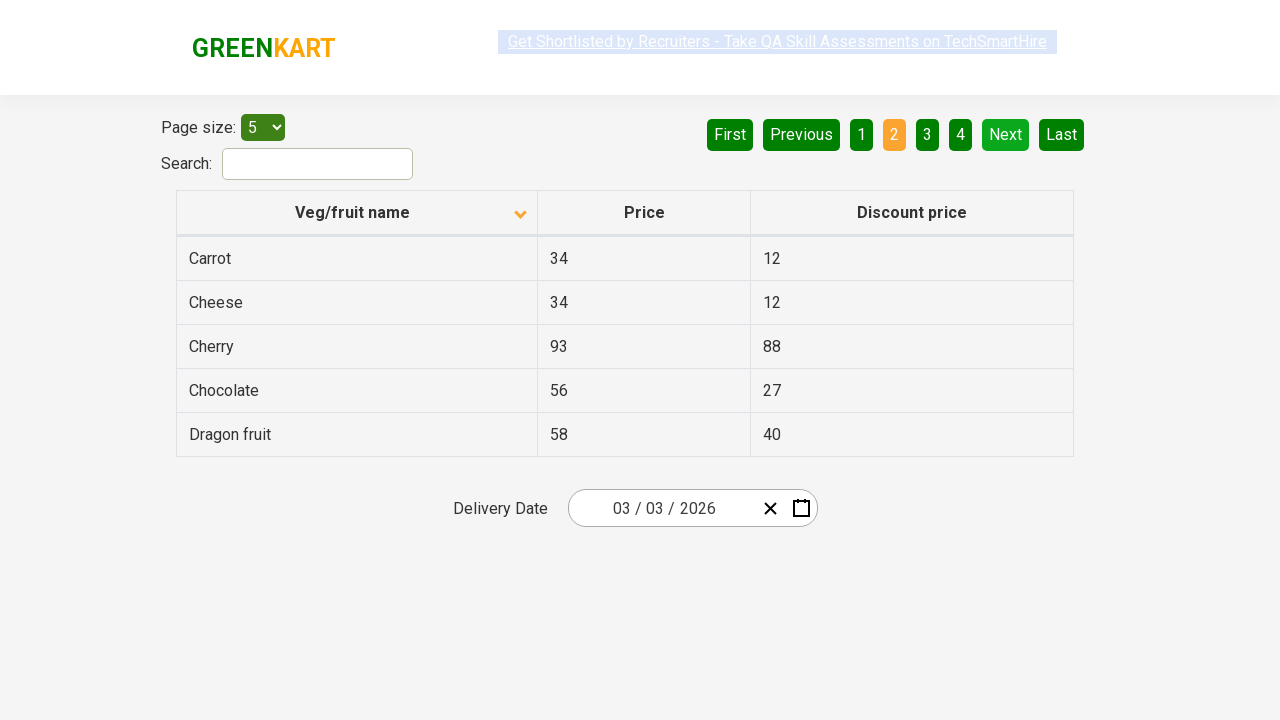

Retrieved 5 product rows from current page
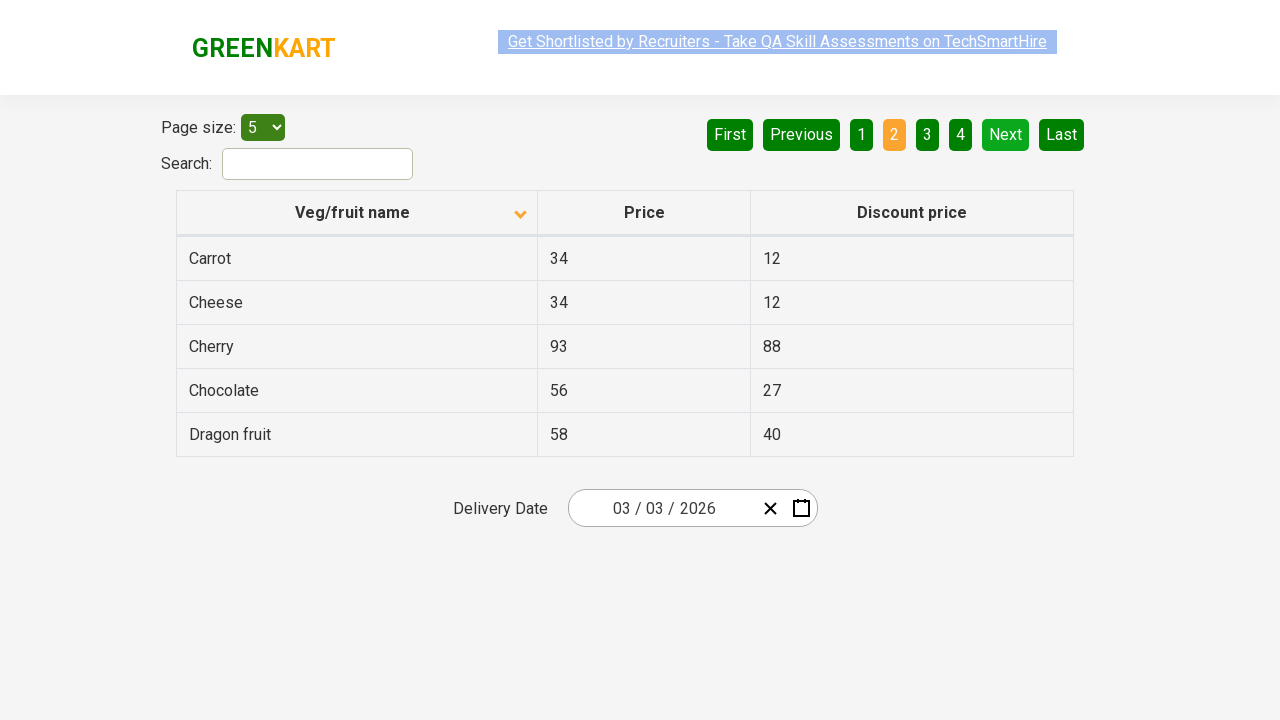

Clicked 'Next' button to navigate to next page at (1006, 134) on [aria-label='Next']
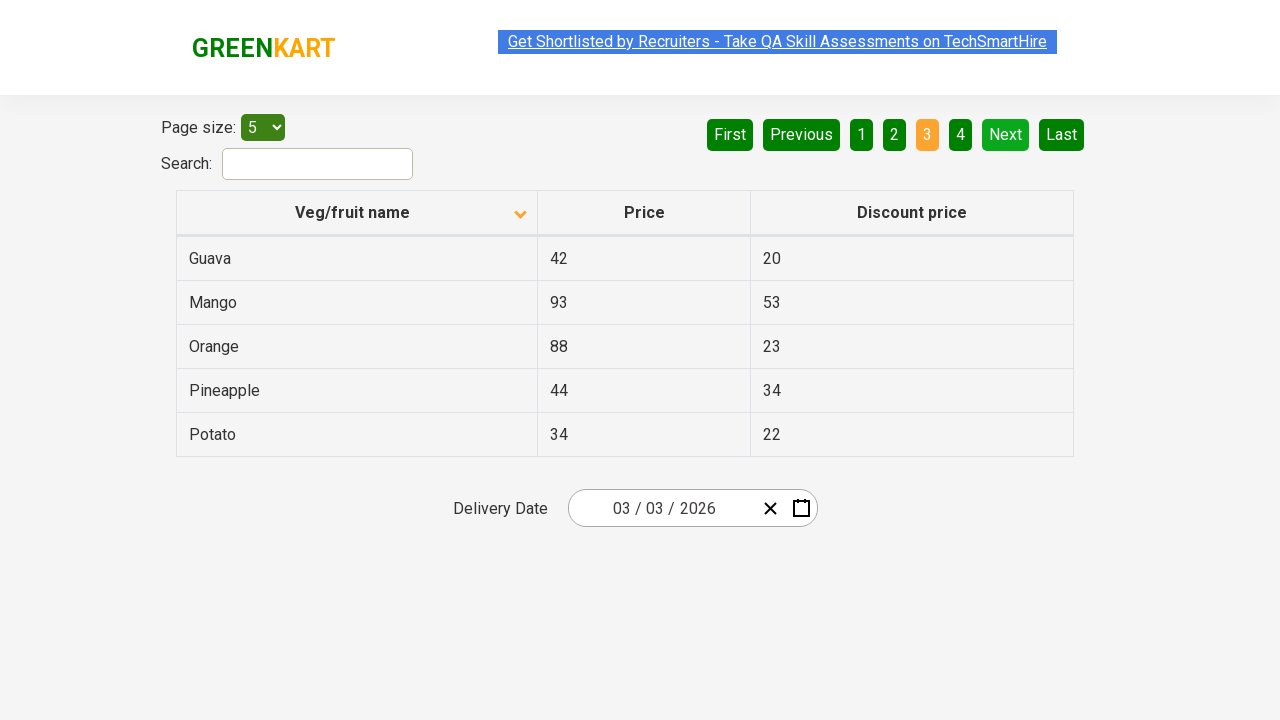

Waited for page transition after clicking Next
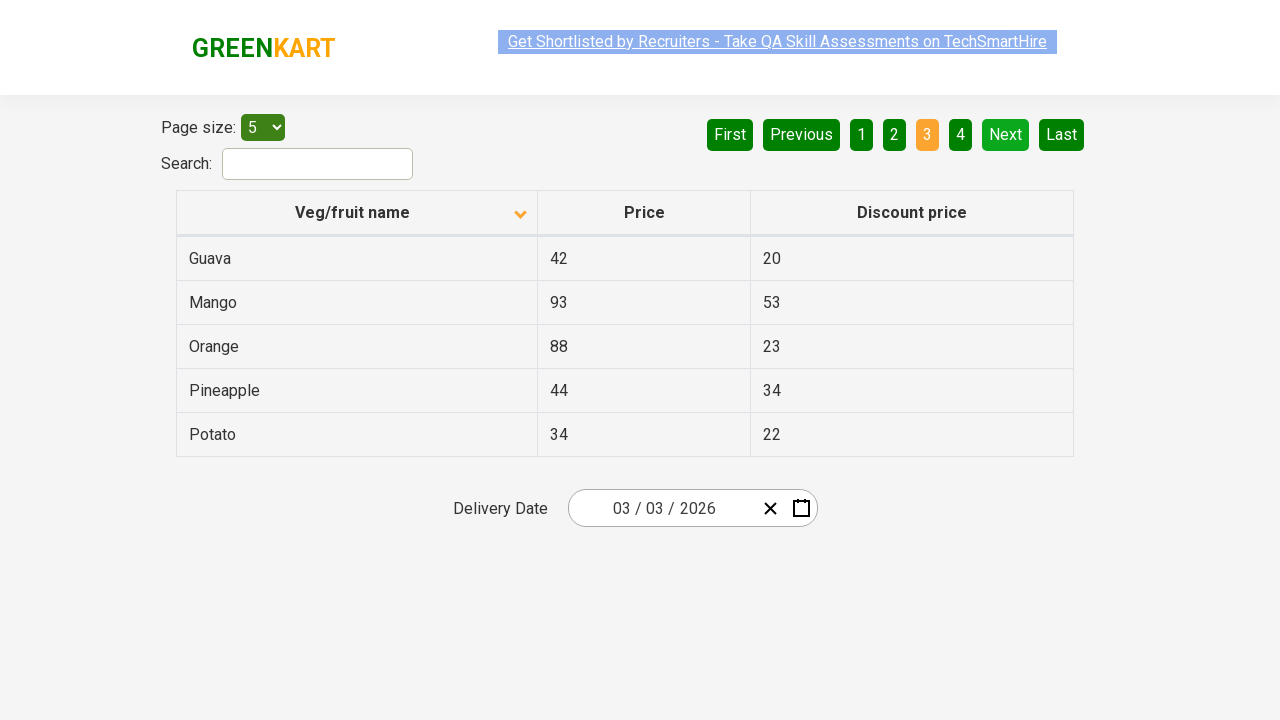

Retrieved 5 product rows from current page
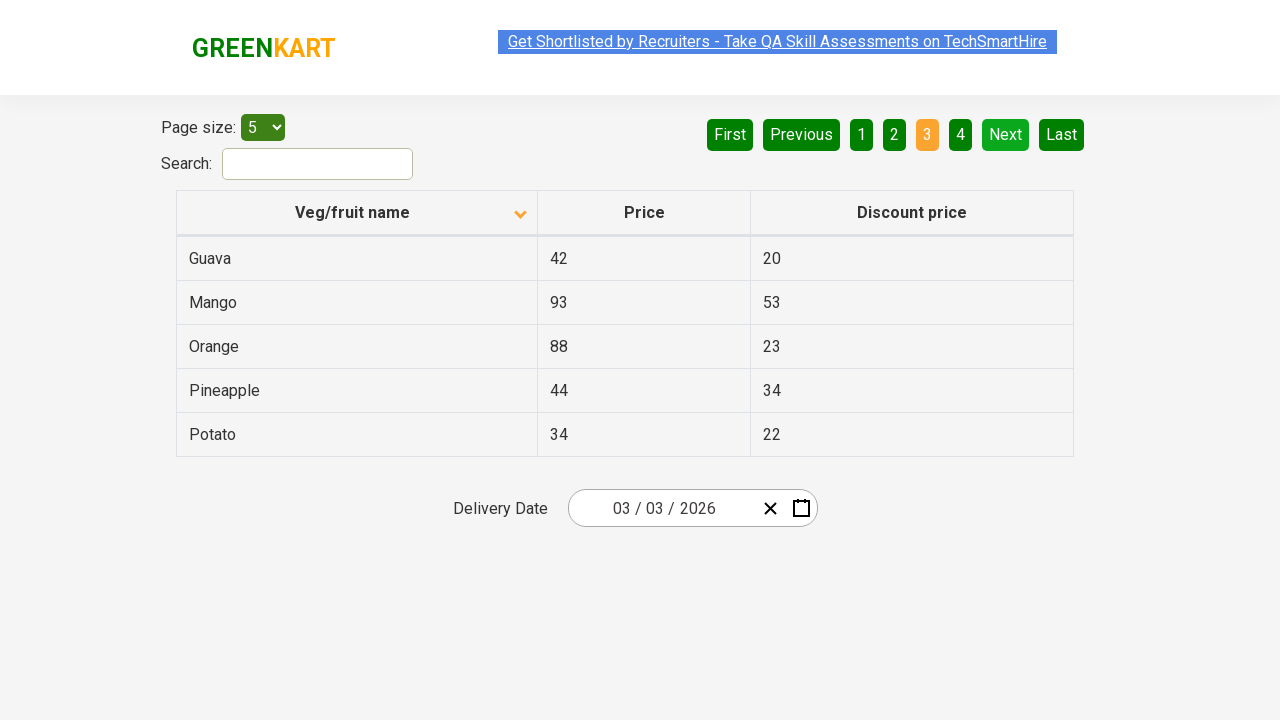

Clicked 'Next' button to navigate to next page at (1006, 134) on [aria-label='Next']
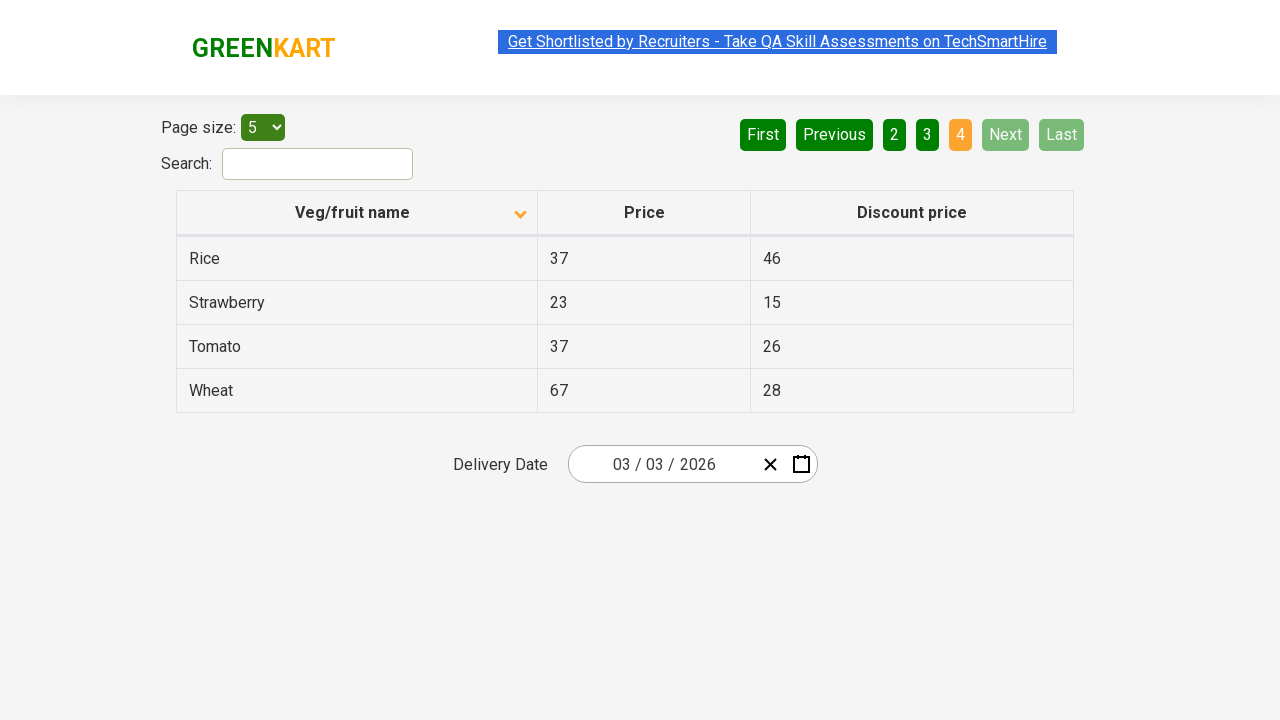

Waited for page transition after clicking Next
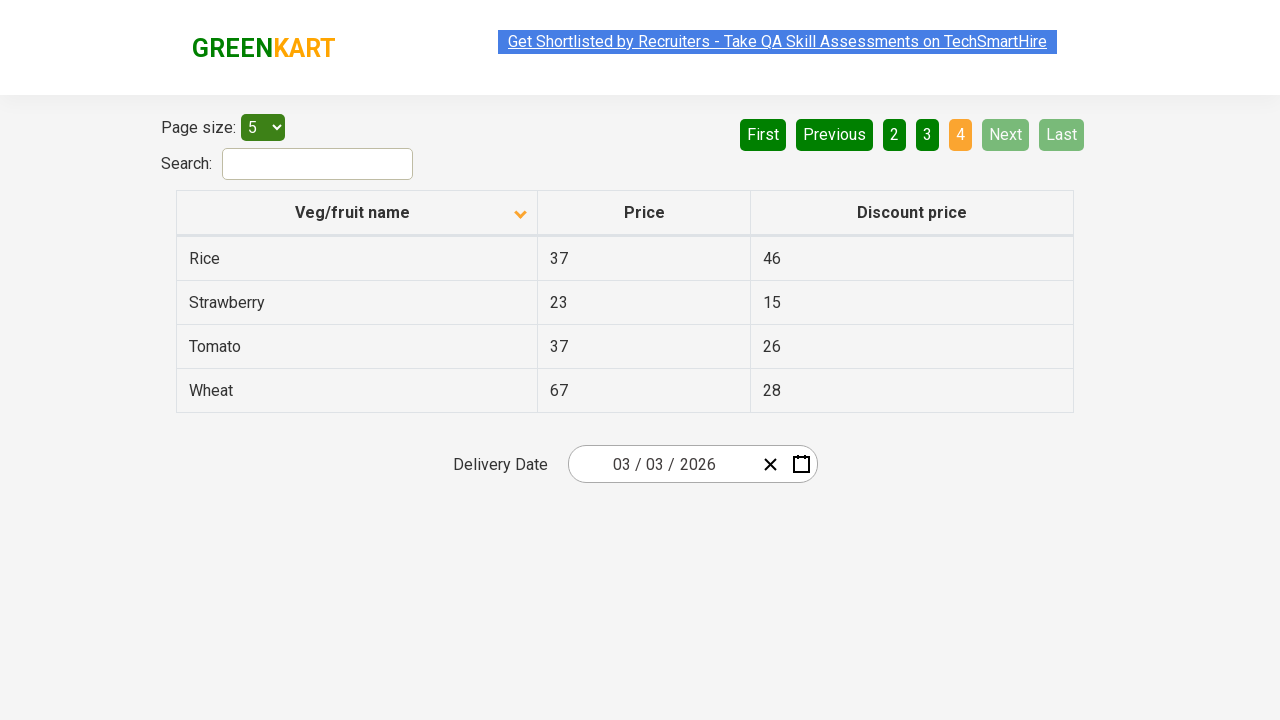

Retrieved 4 product rows from current page
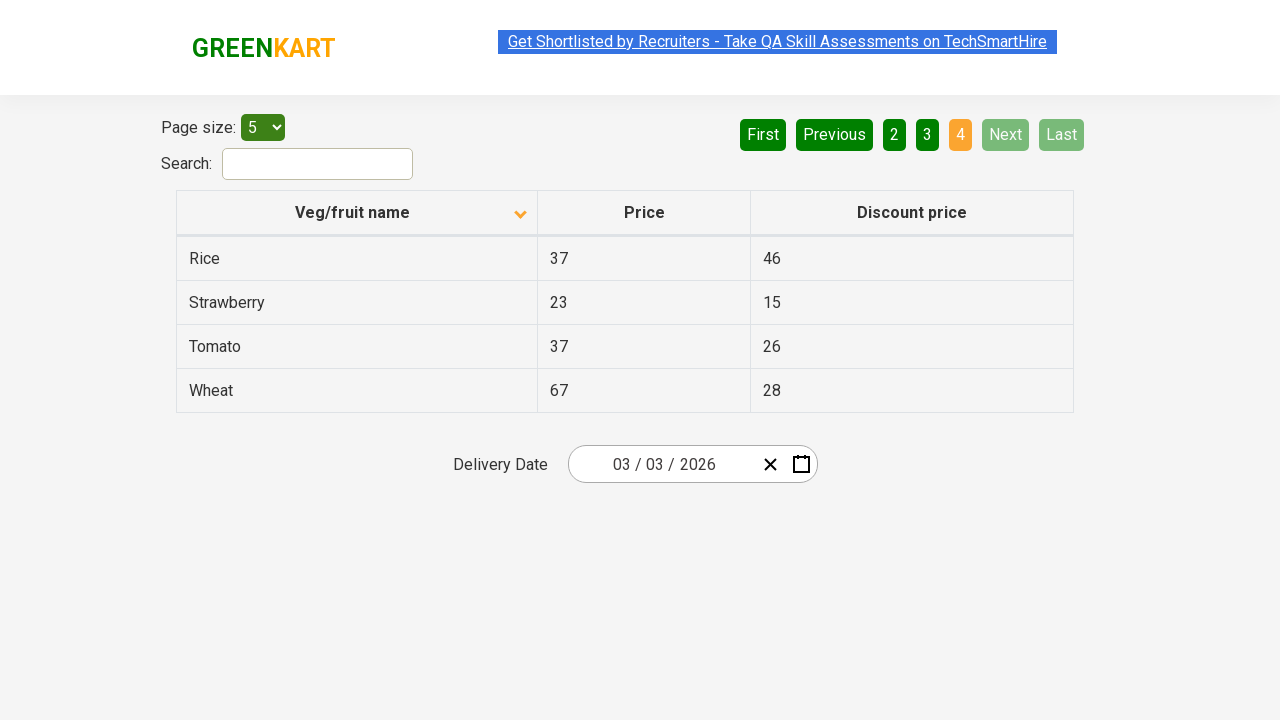

Found product containing 'Rice' with price: 37
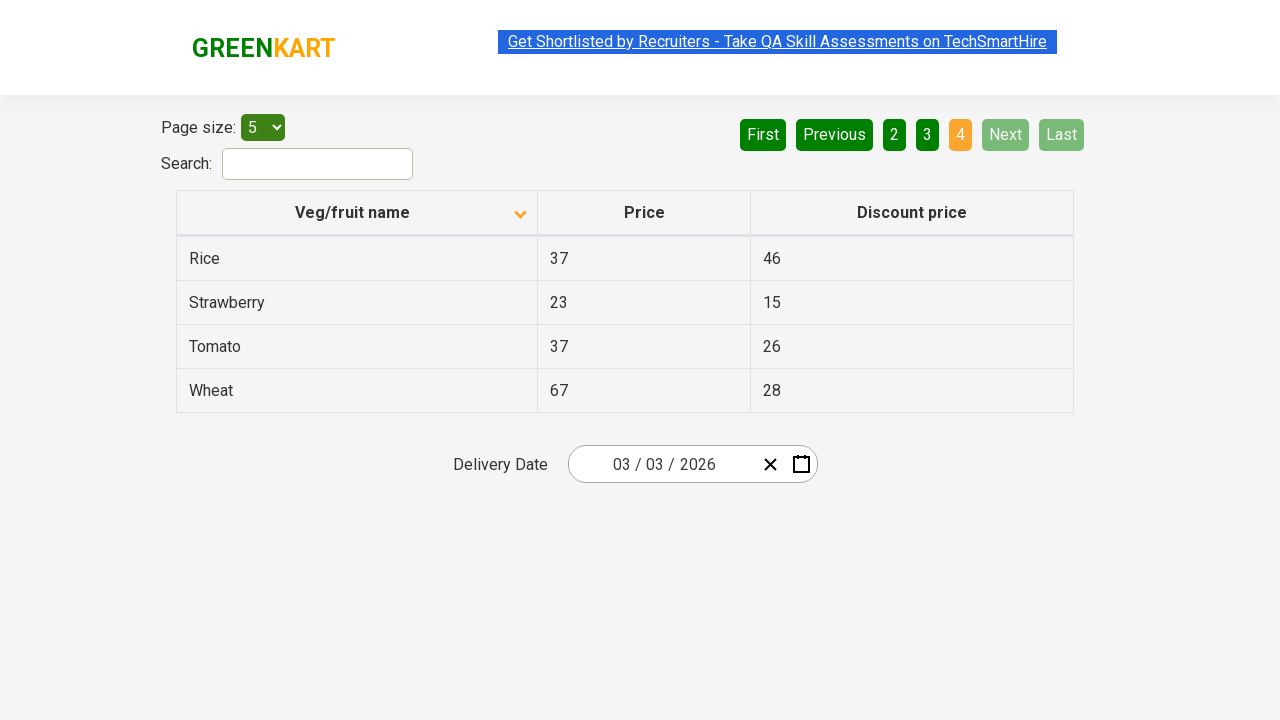

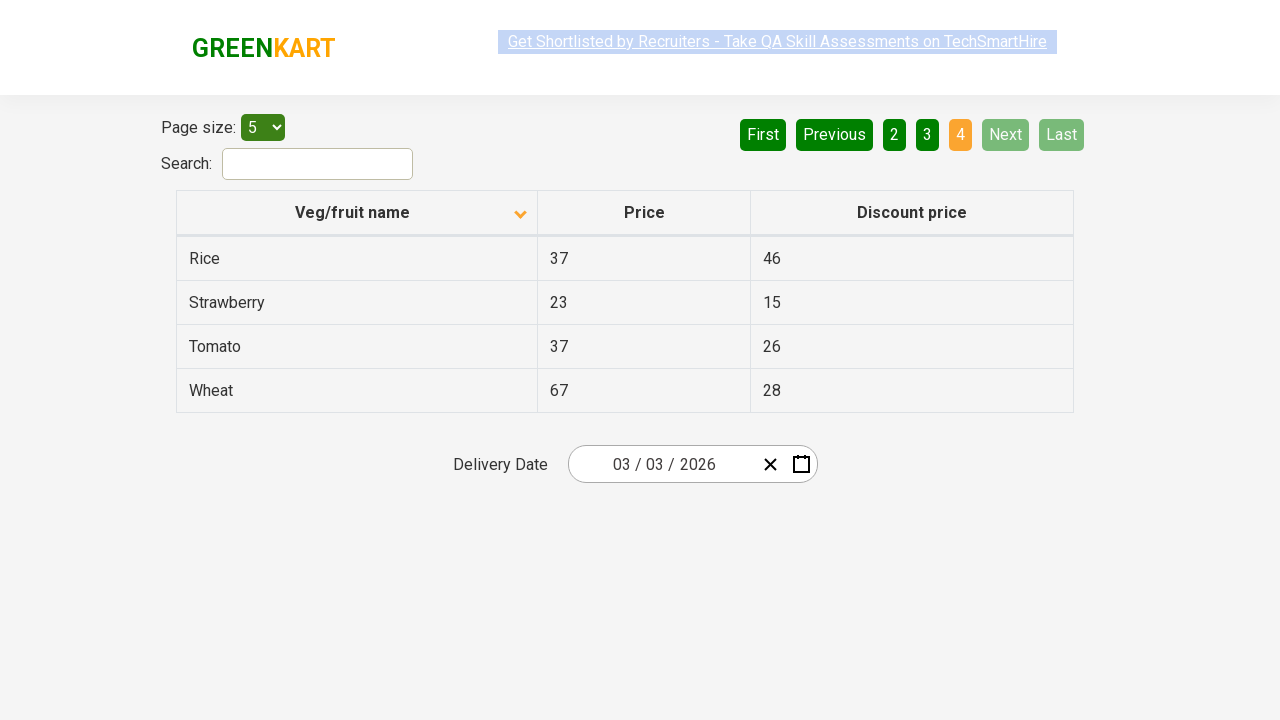